Tests slider interaction by clicking and dragging a range slider element to change its position

Starting URL: https://www.selenium.dev/selenium/web/web-form.html

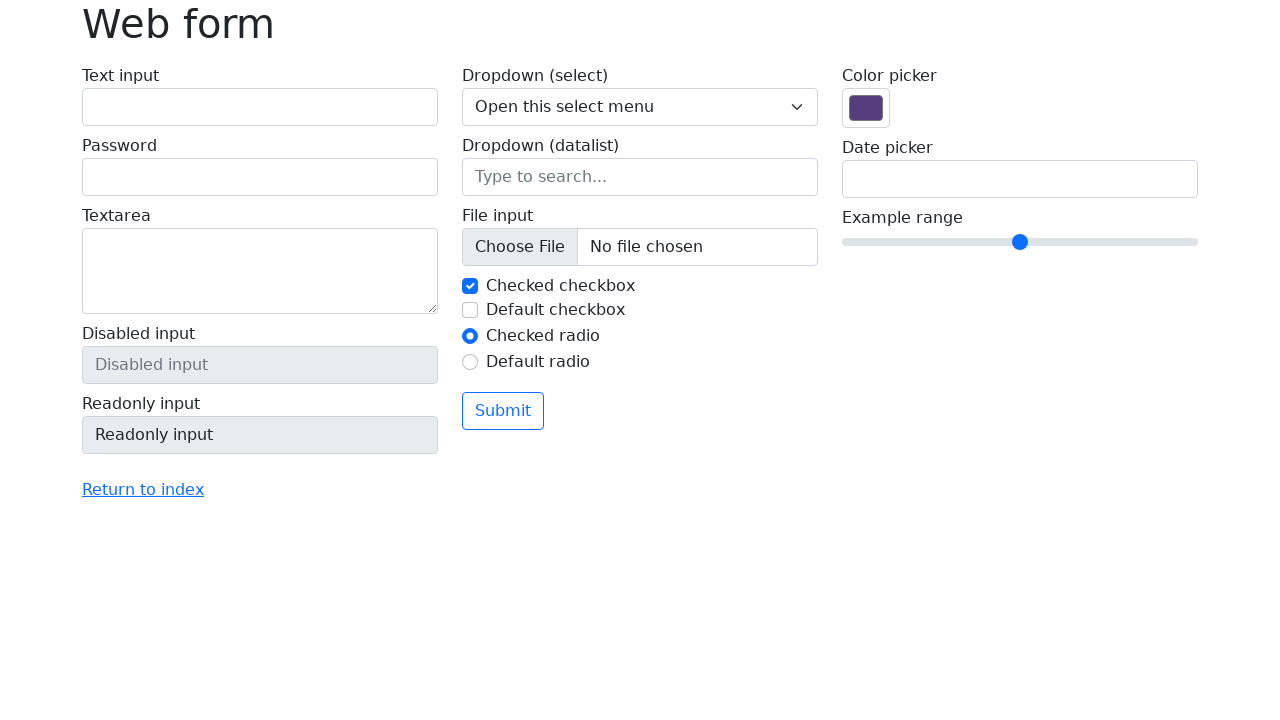

Located the range slider element
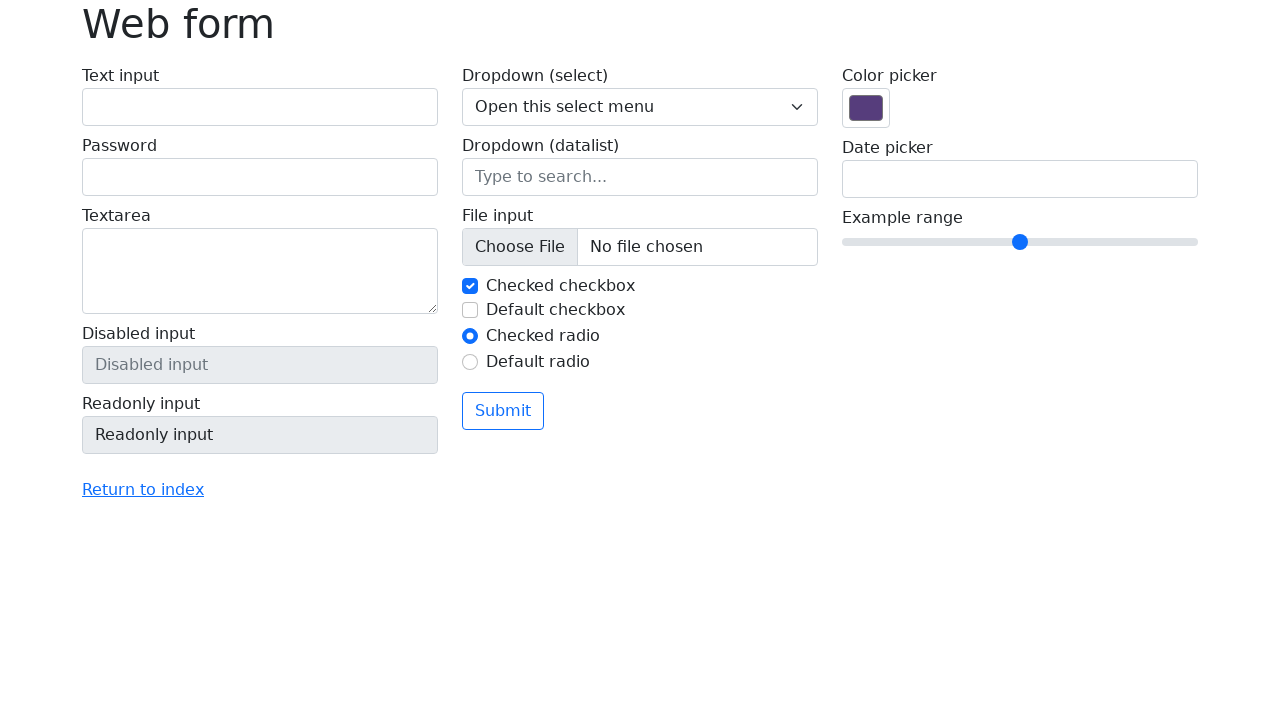

Retrieved slider bounding box dimensions
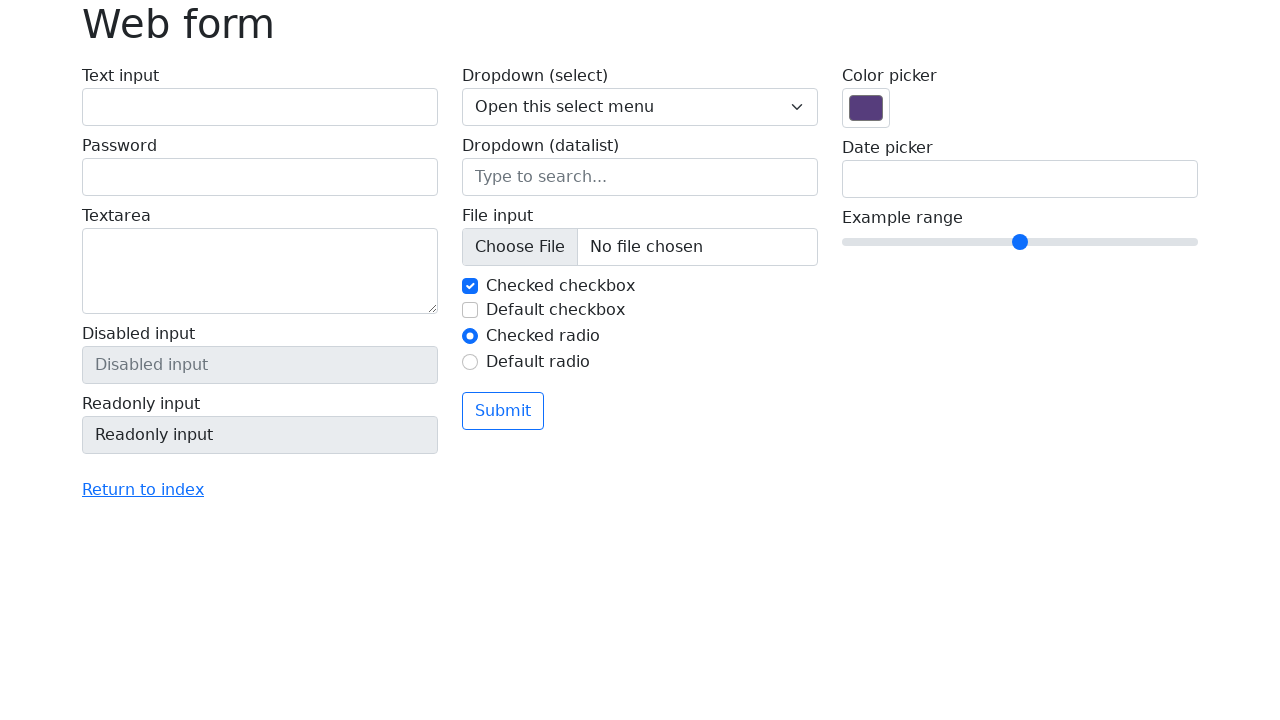

Moved mouse to center of slider at (1020, 242)
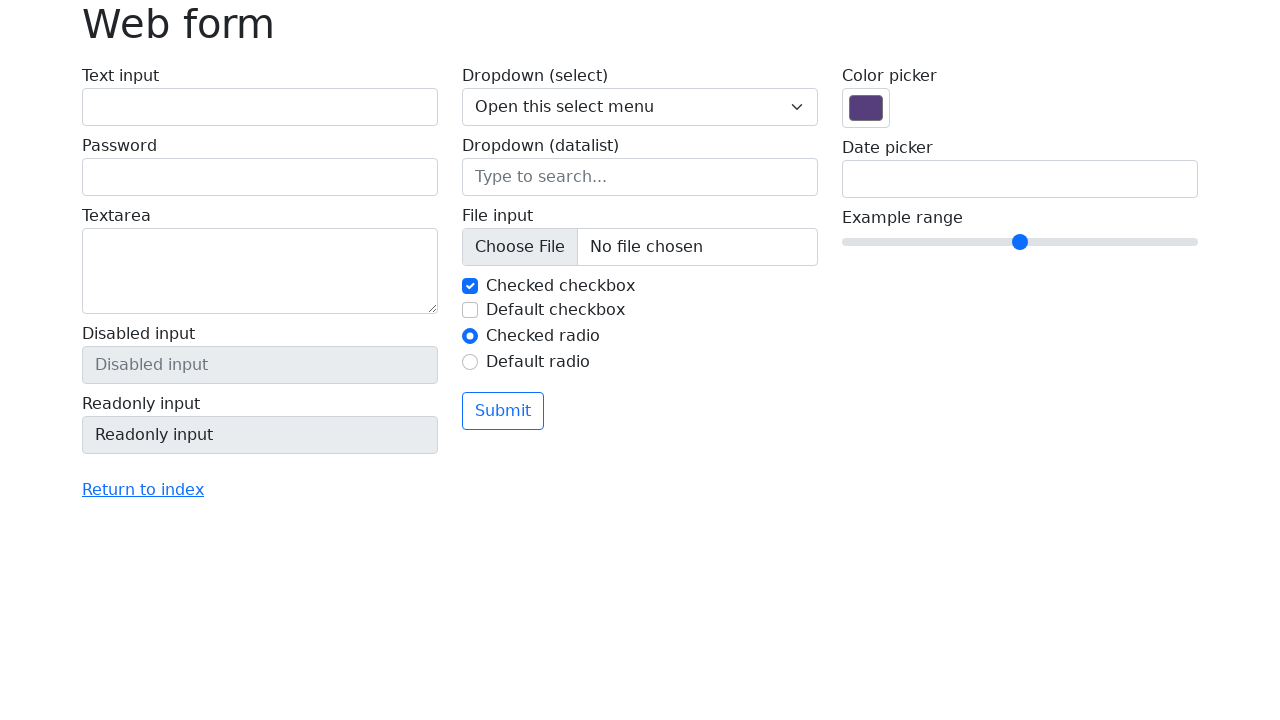

Pressed down mouse button to start dragging at (1020, 242)
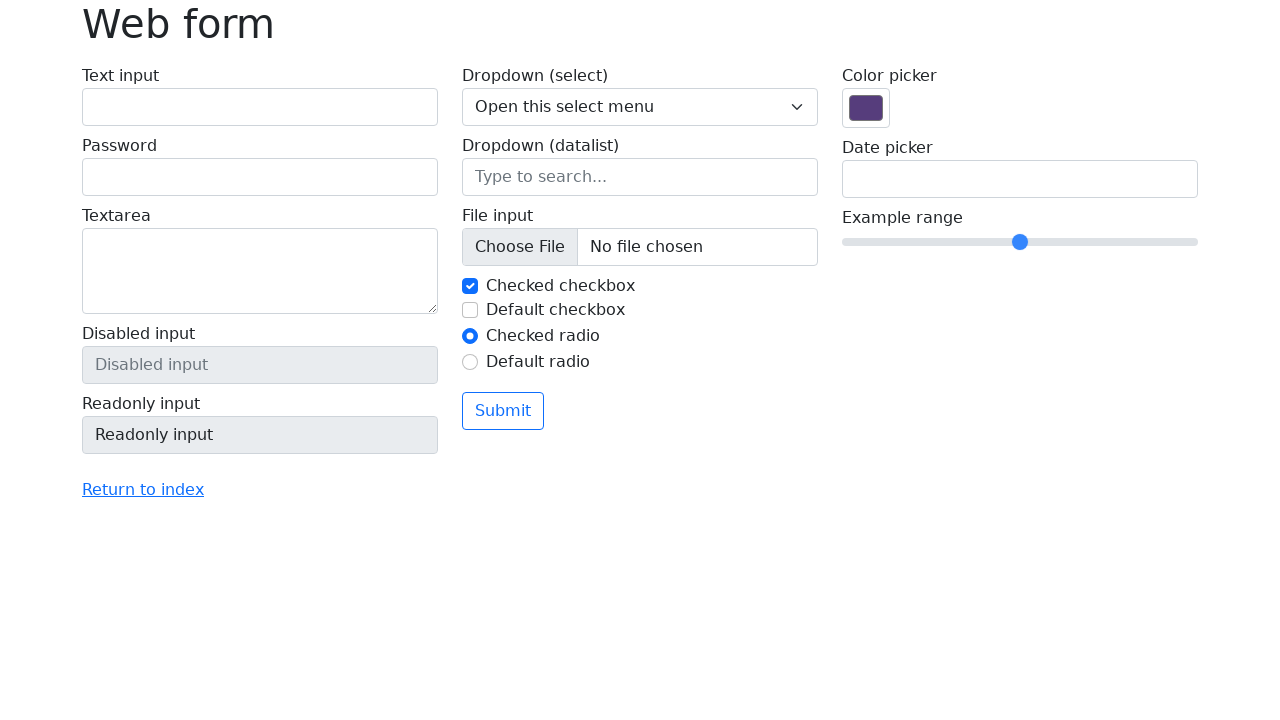

Dragged slider 40 pixels to the right at (1060, 242)
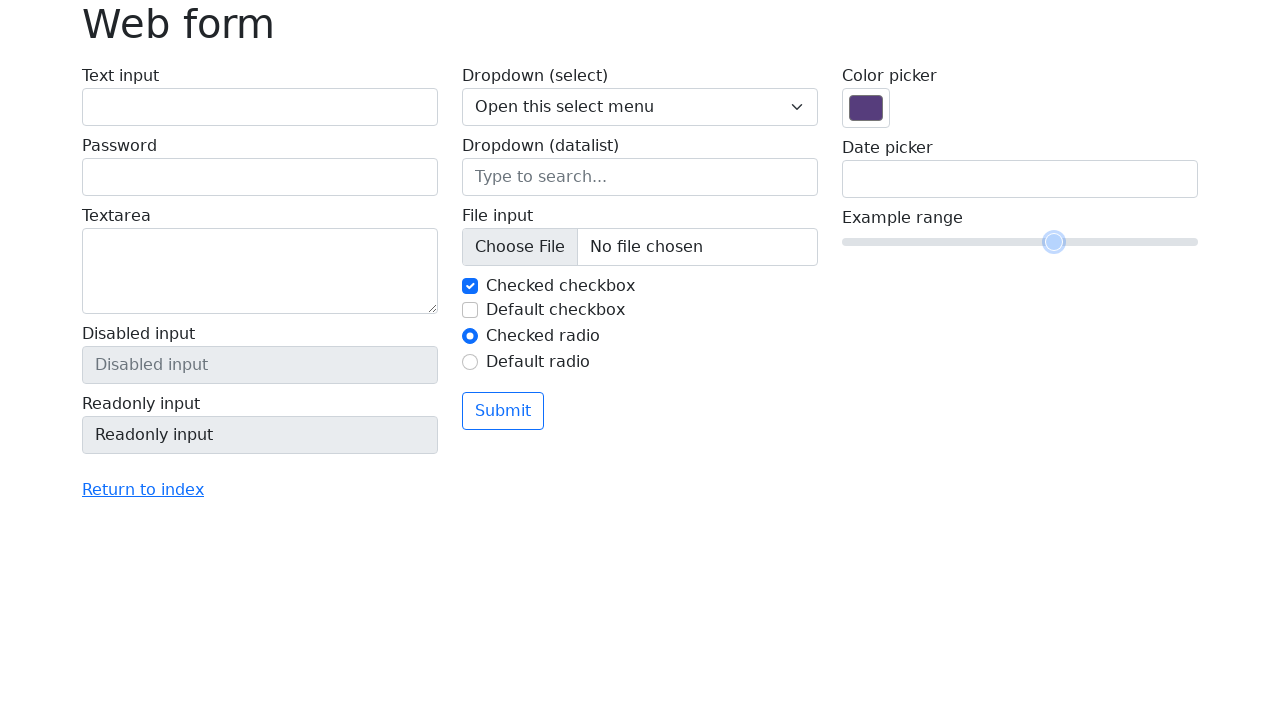

Released mouse button to complete slider drag at (1060, 242)
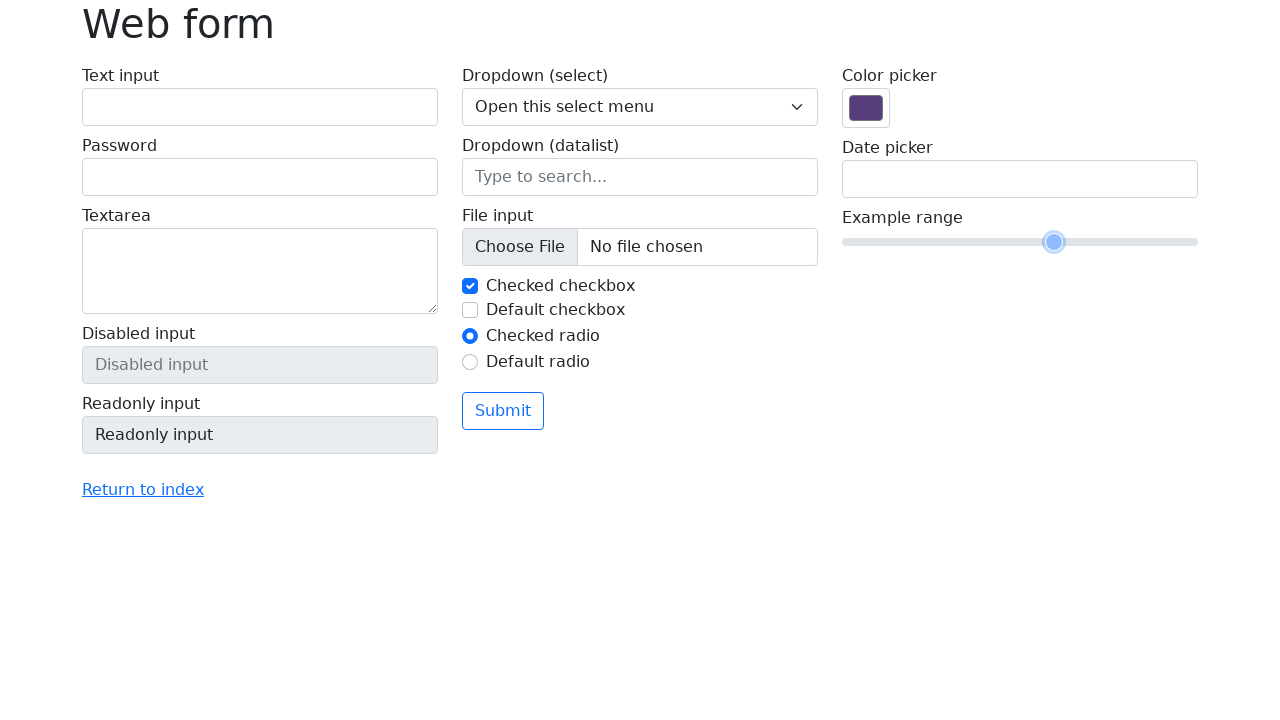

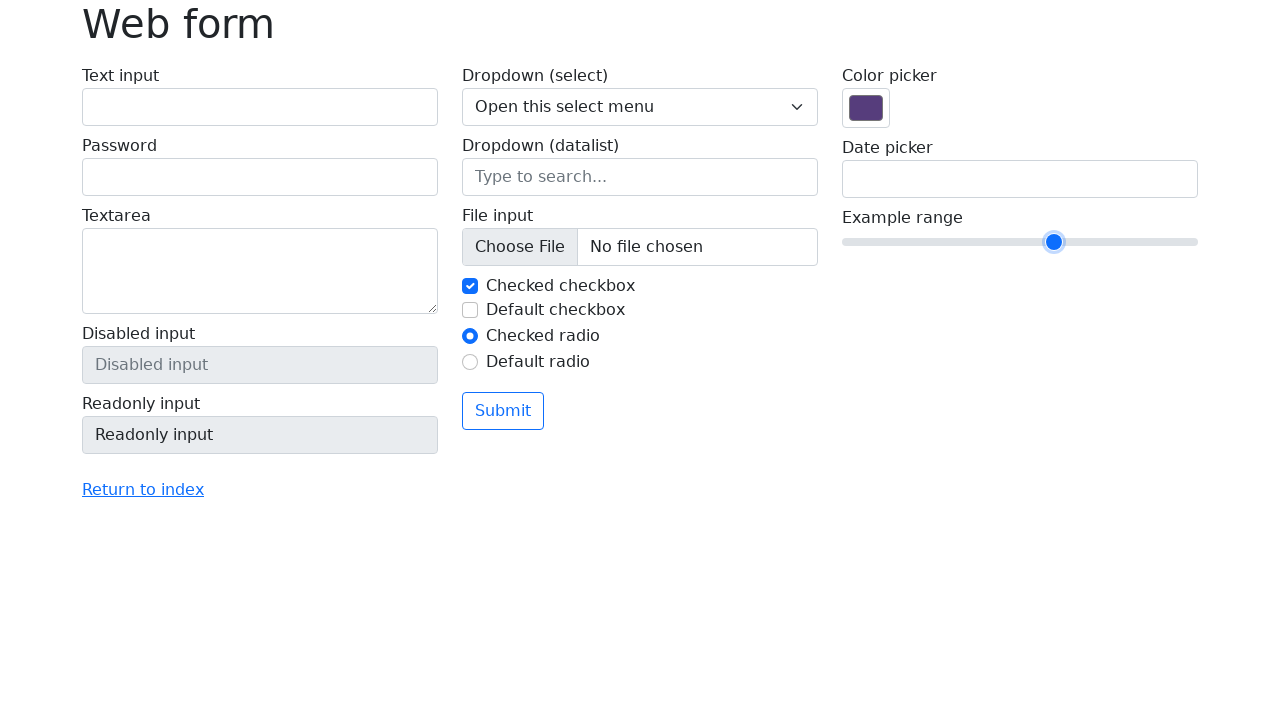